Opens a new window with a message

Starting URL: https://demoqa.com/browser-windows

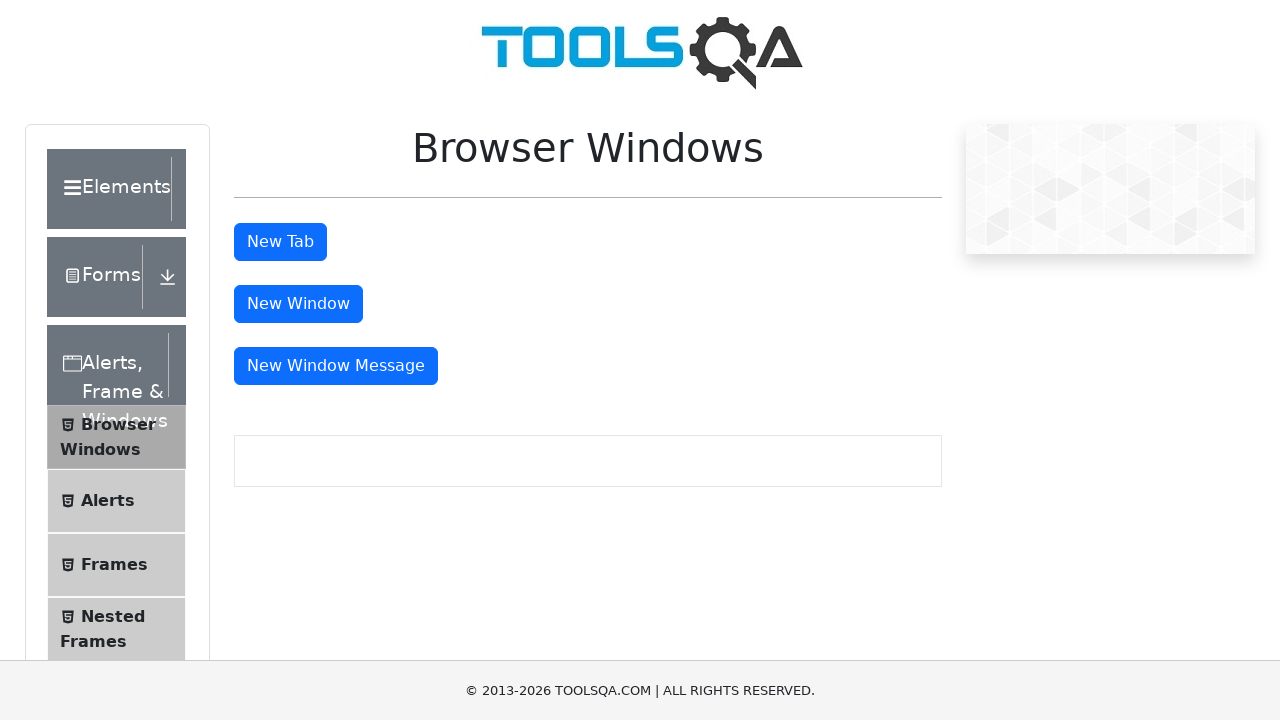

Clicked button to open new window with message at (336, 366) on #messageWindowButton
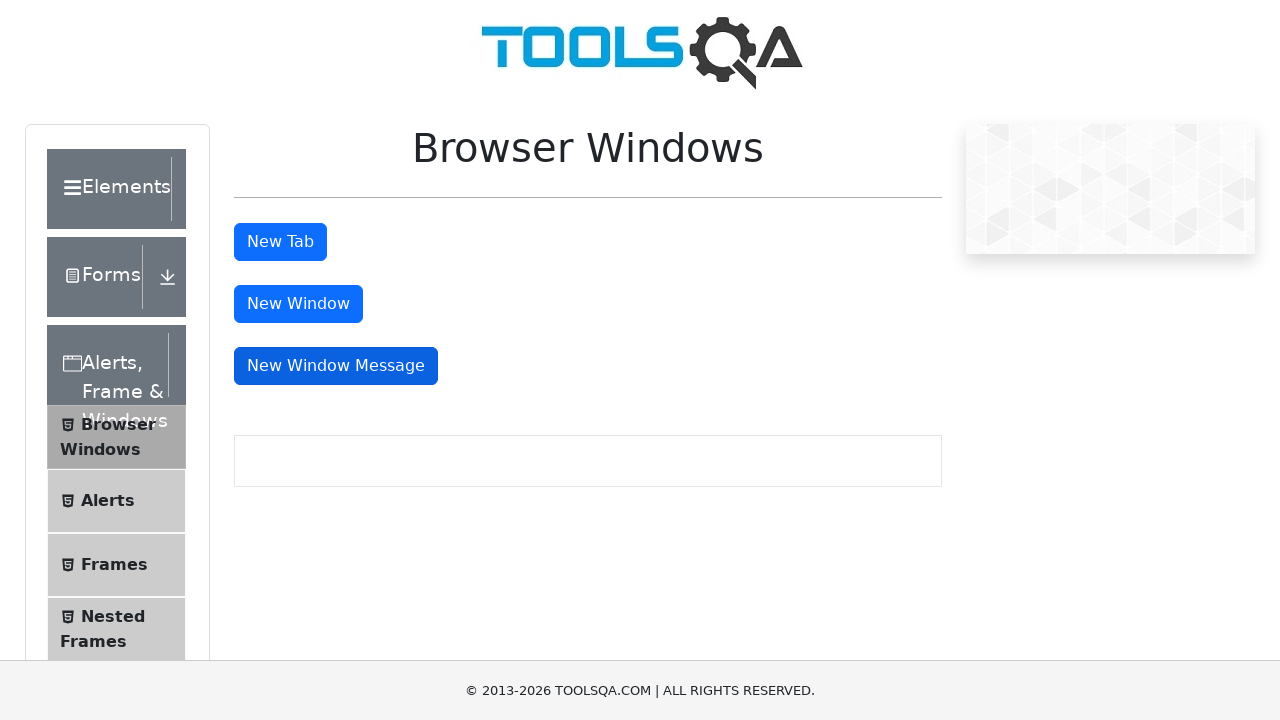

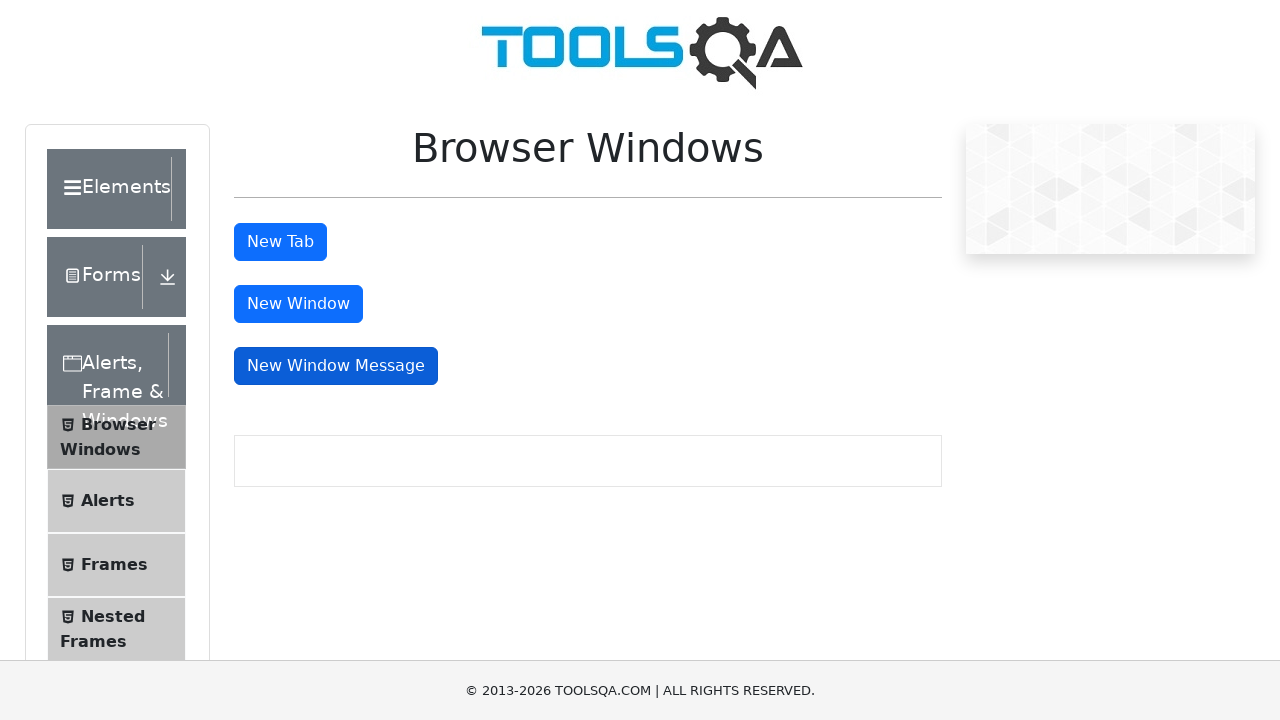